Tests navigation on a training support website by verifying the homepage title, clicking the "About Us" link, and verifying the about page title.

Starting URL: https://v1.training-support.net

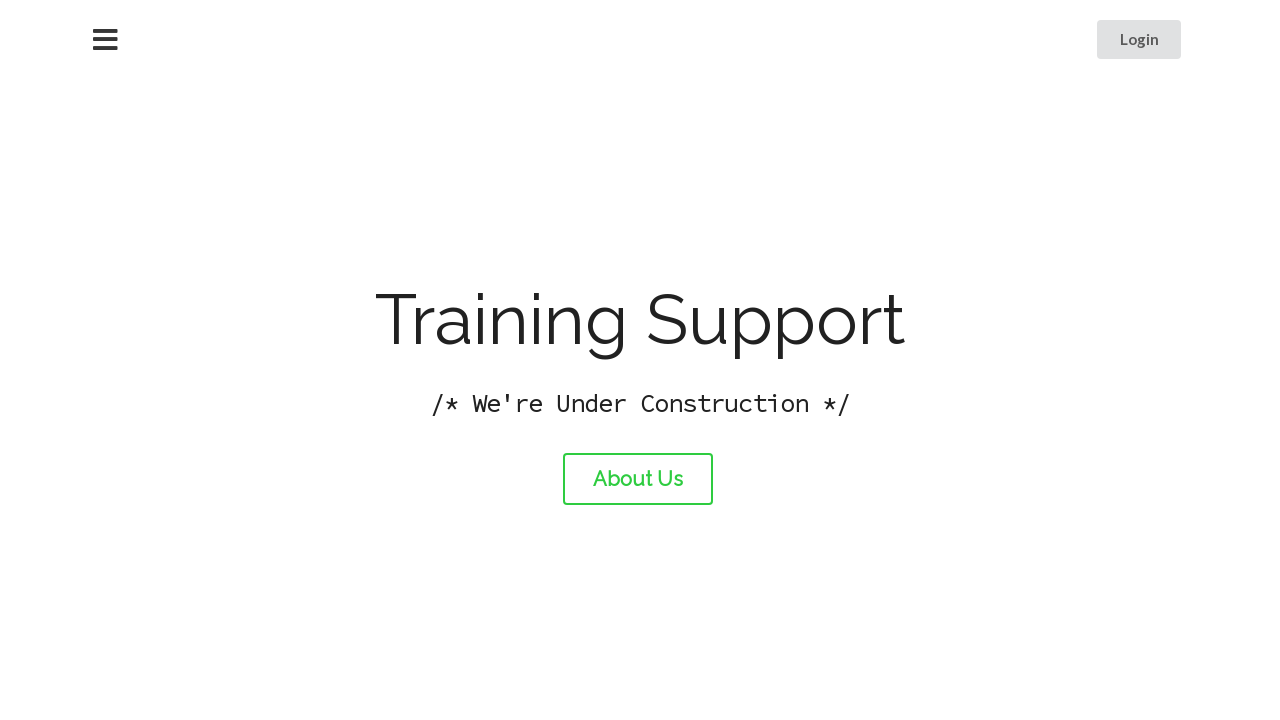

Verified homepage title is 'Training Support'
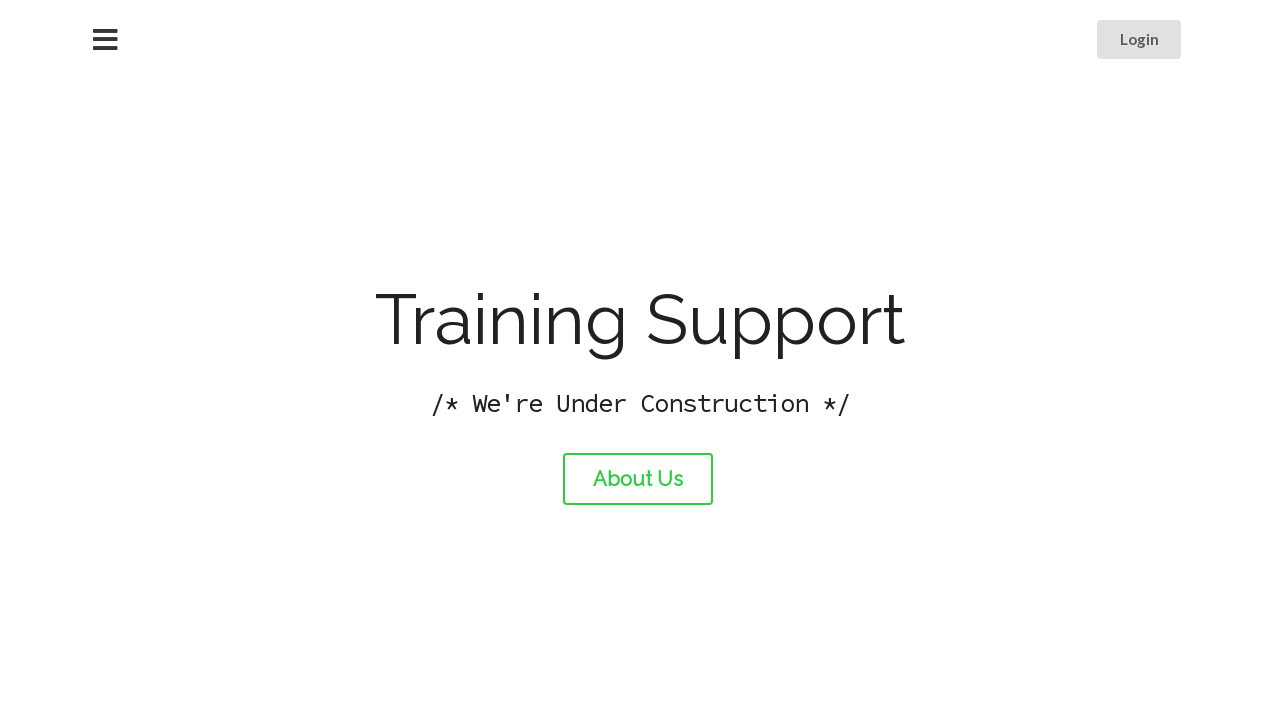

Clicked 'About Us' link at (638, 479) on #about-link
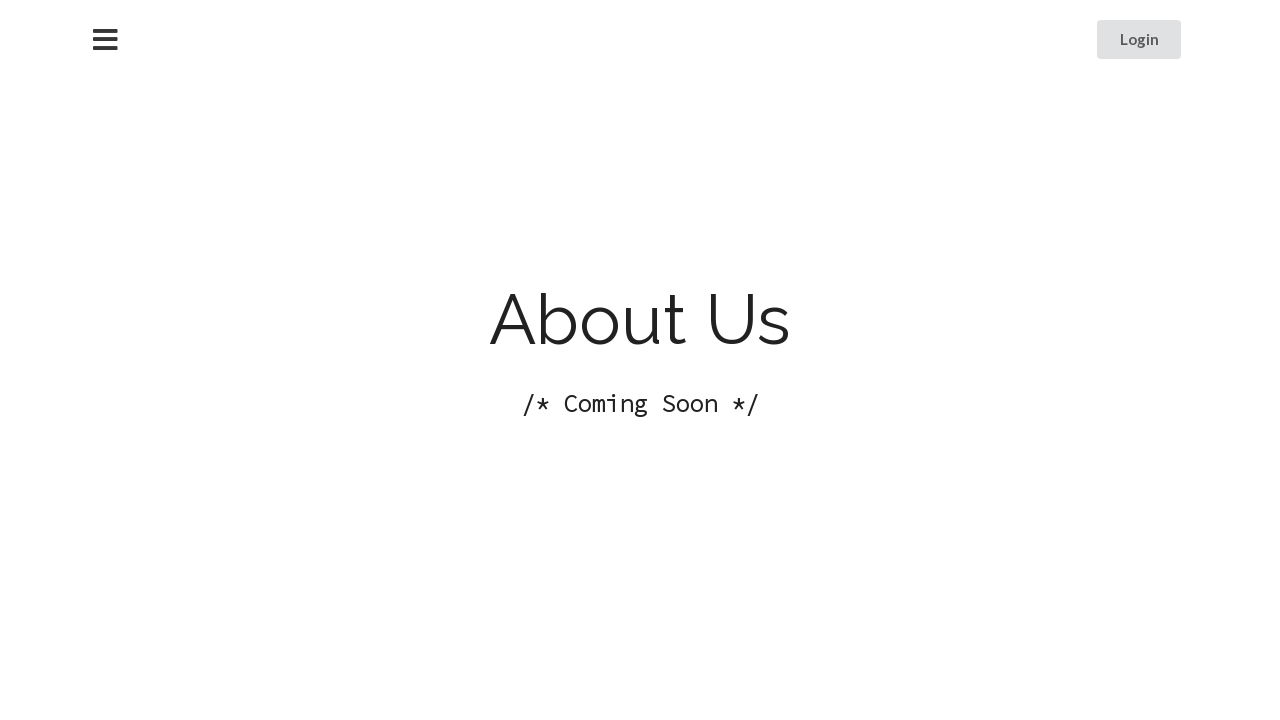

Waited for About page to load (domcontentloaded)
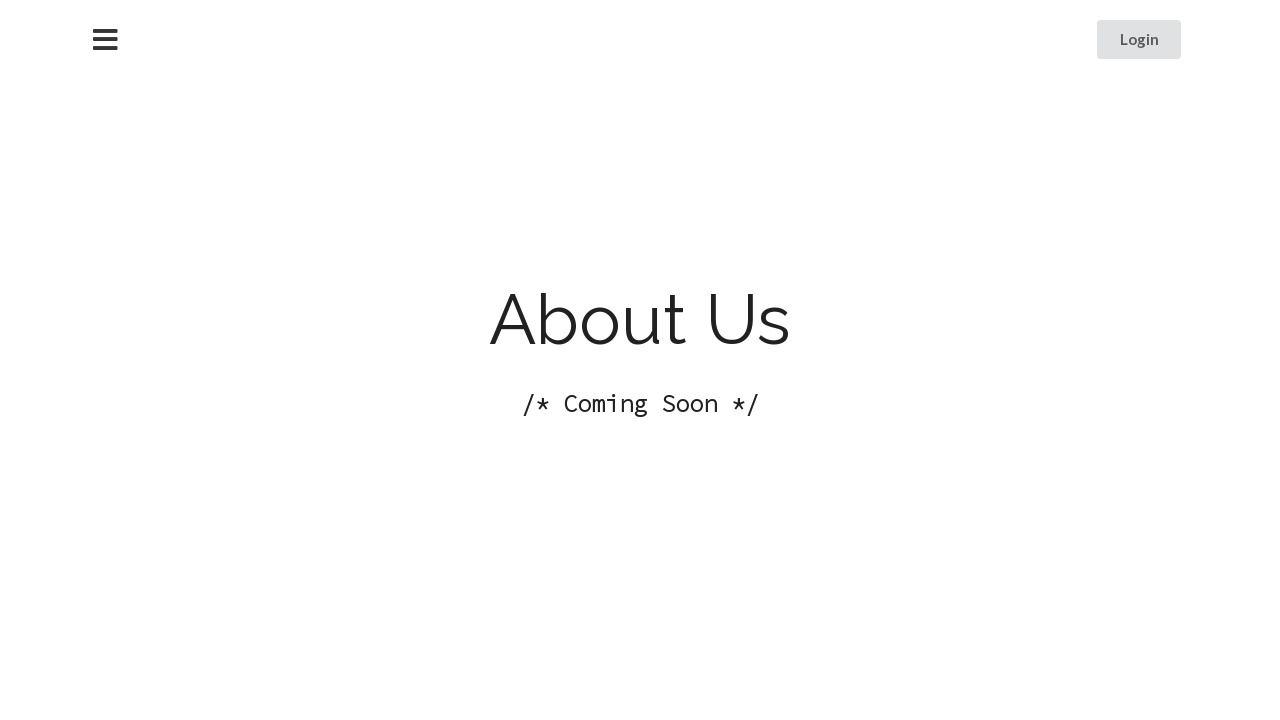

Verified About page title is 'About Training Support'
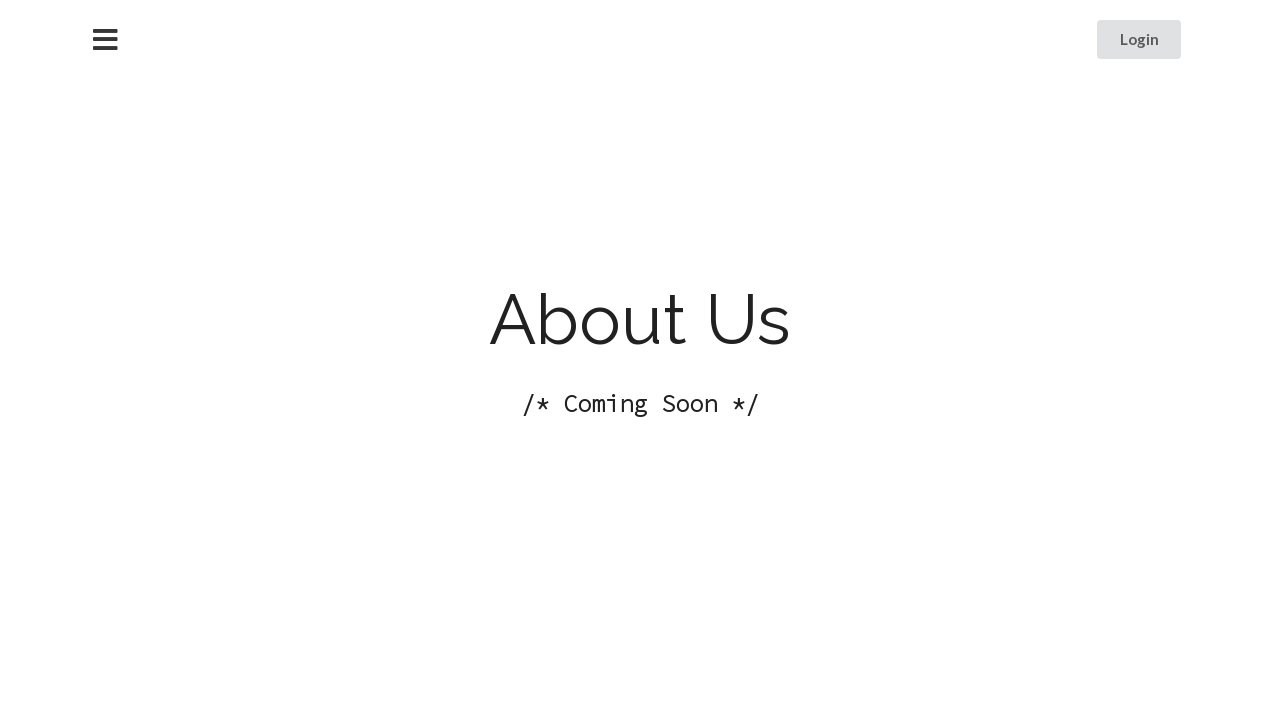

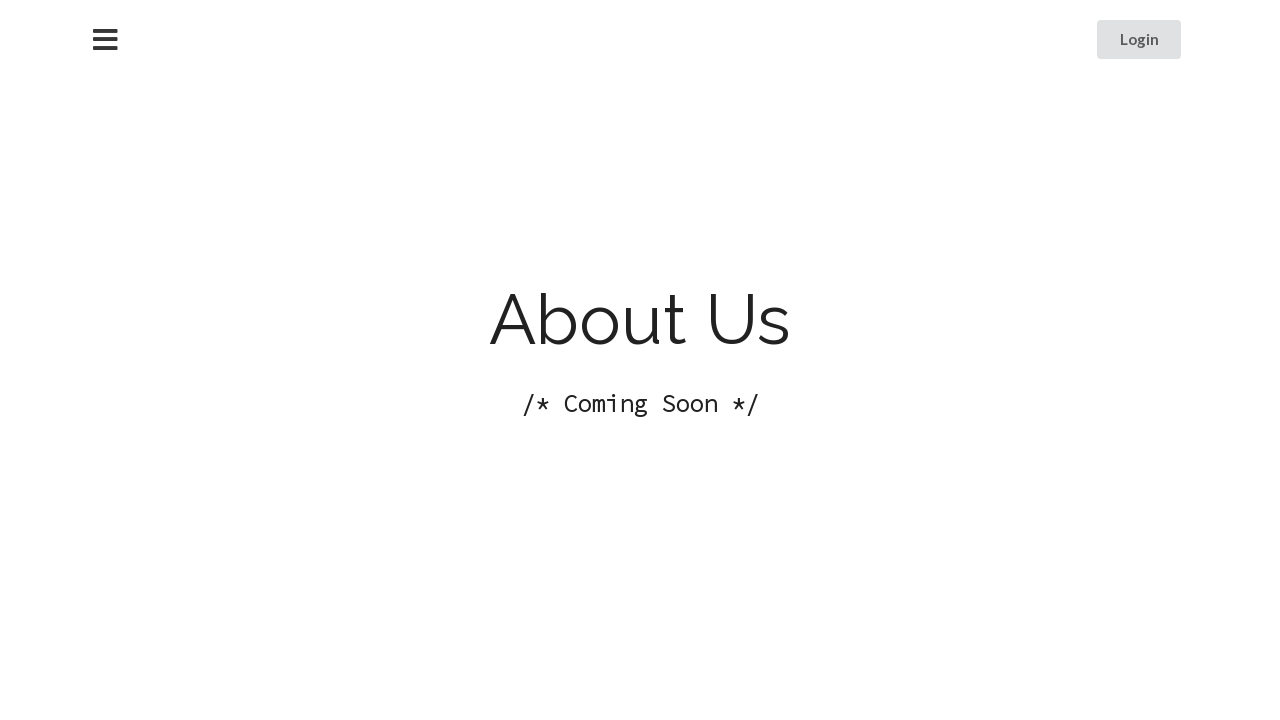